Tests finding an element by name attribute and performing mouse actions (move, click) followed by typing text into the element.

Starting URL: https://elenastepuro.github.io/test_env/index.html

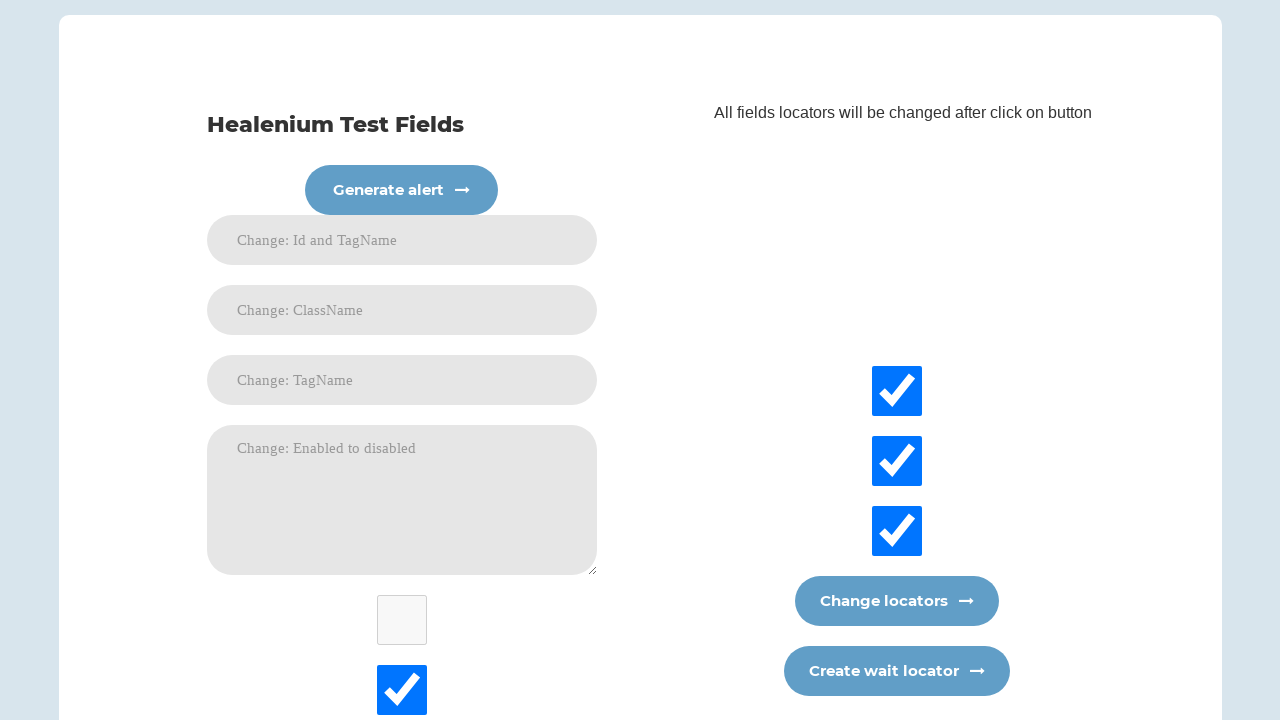

Found element by name 'change_name' and hovered over it at (402, 479) on [name='change_name']
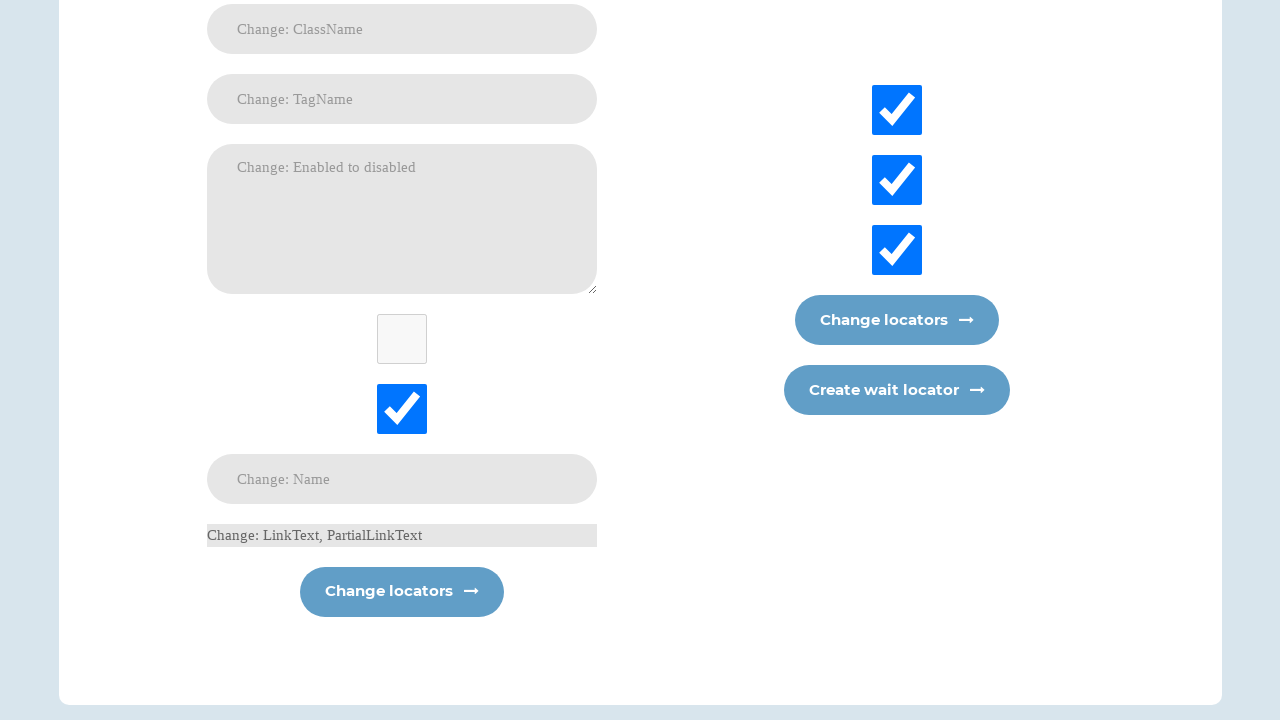

Clicked on the 'change_name' element at (402, 479) on [name='change_name']
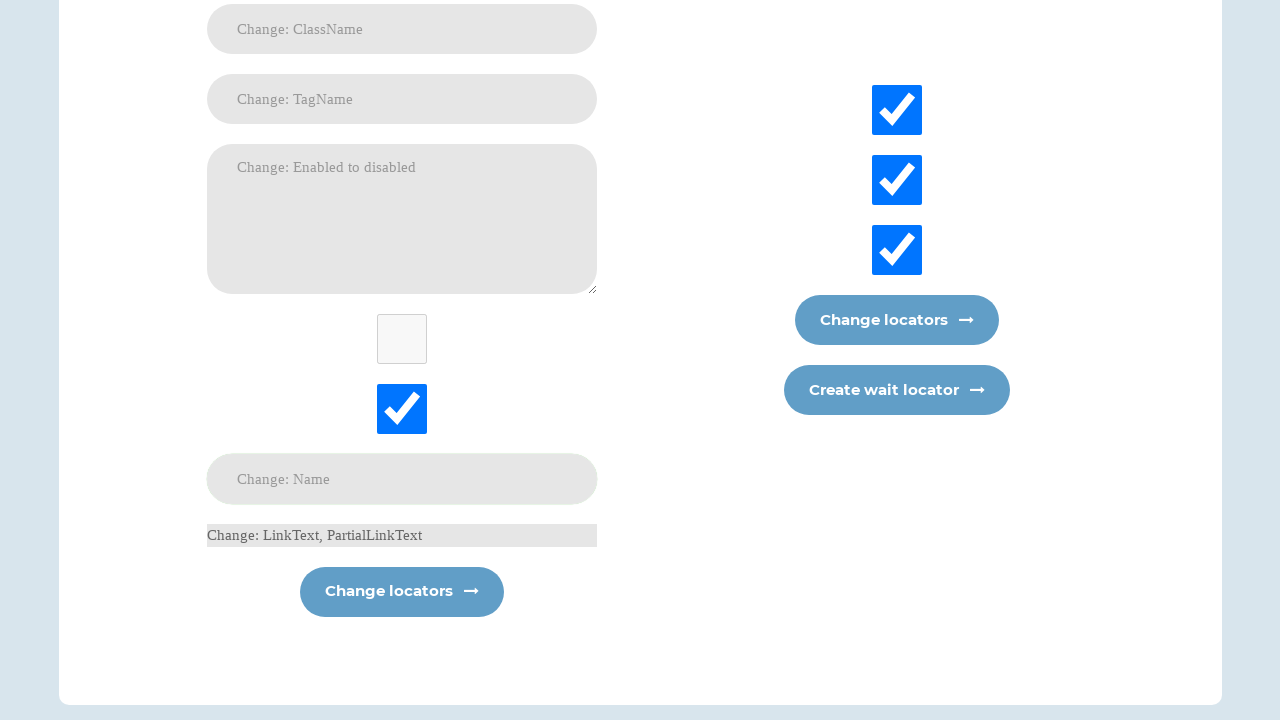

Typed 'search' into the 'change_name' element on [name='change_name']
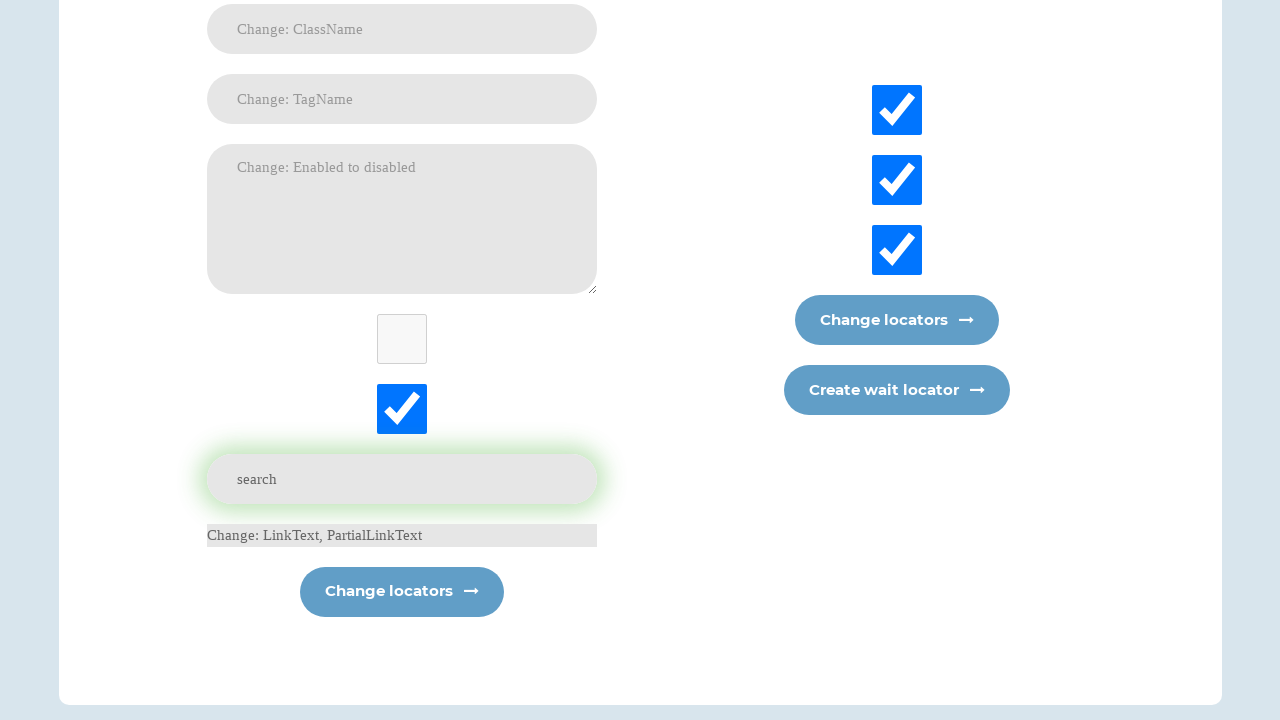

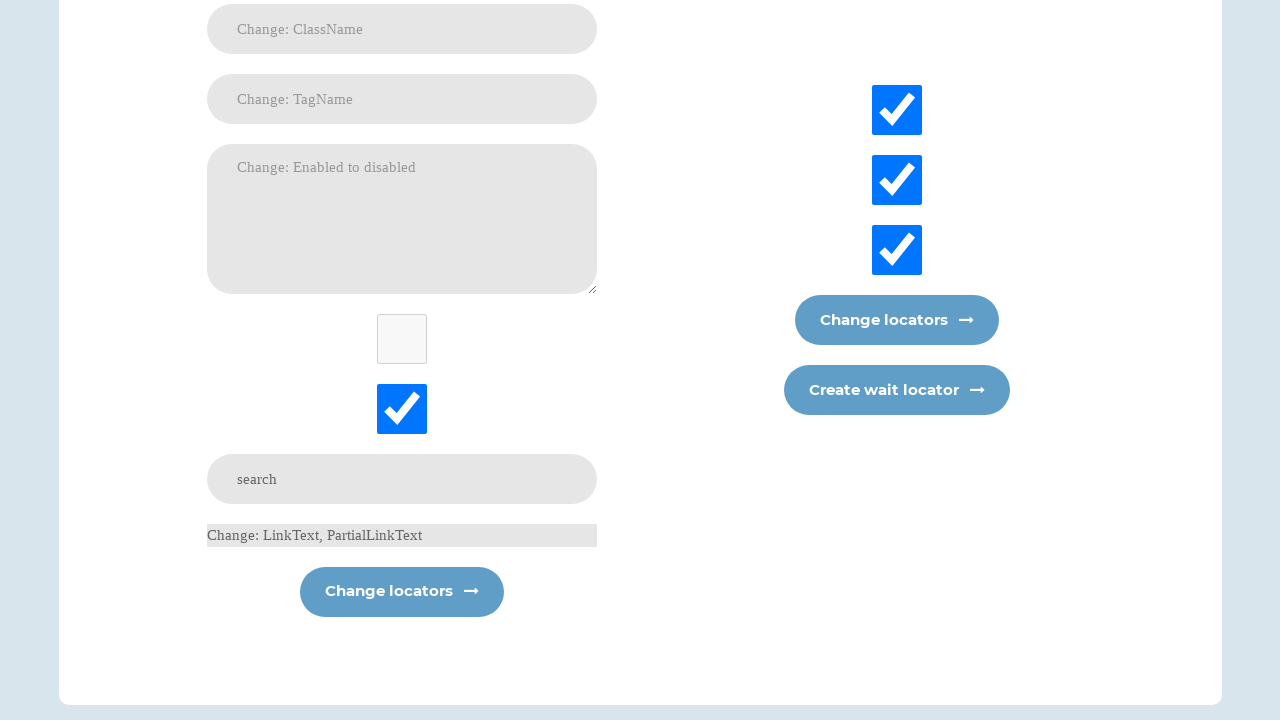